Tests clicking the "Don't click" button (button 6) and verifies the result message displays "Now it's gone!"

Starting URL: https://loopcamp.vercel.app/multiple-buttons.html

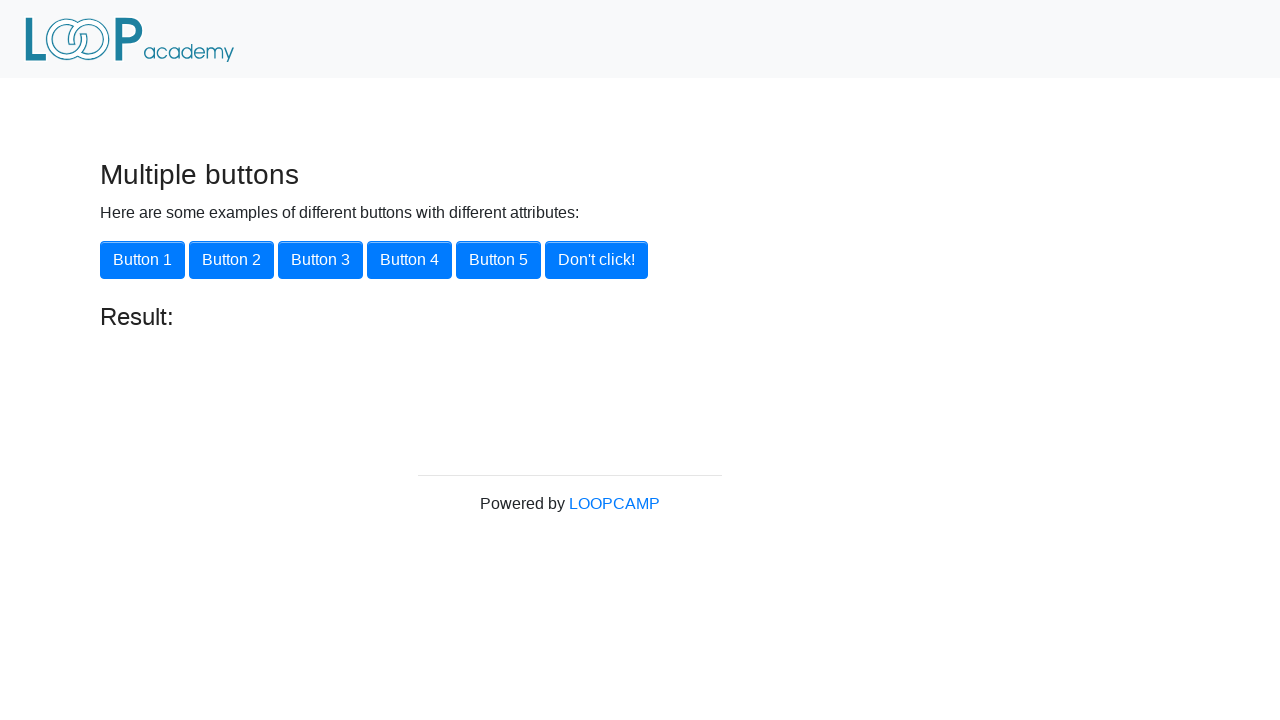

Navigated to multiple-buttons.html page
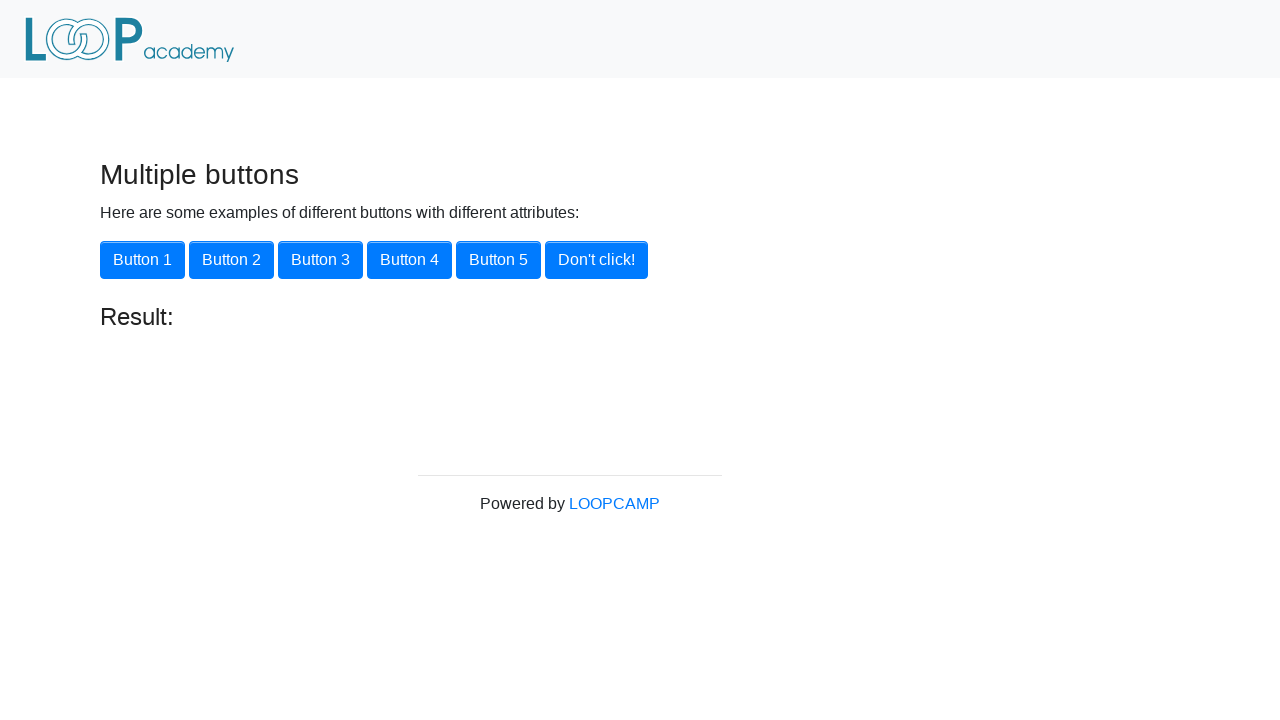

Clicked the 'Don't click' button (button 6) at (596, 260) on button[onclick='button6()']
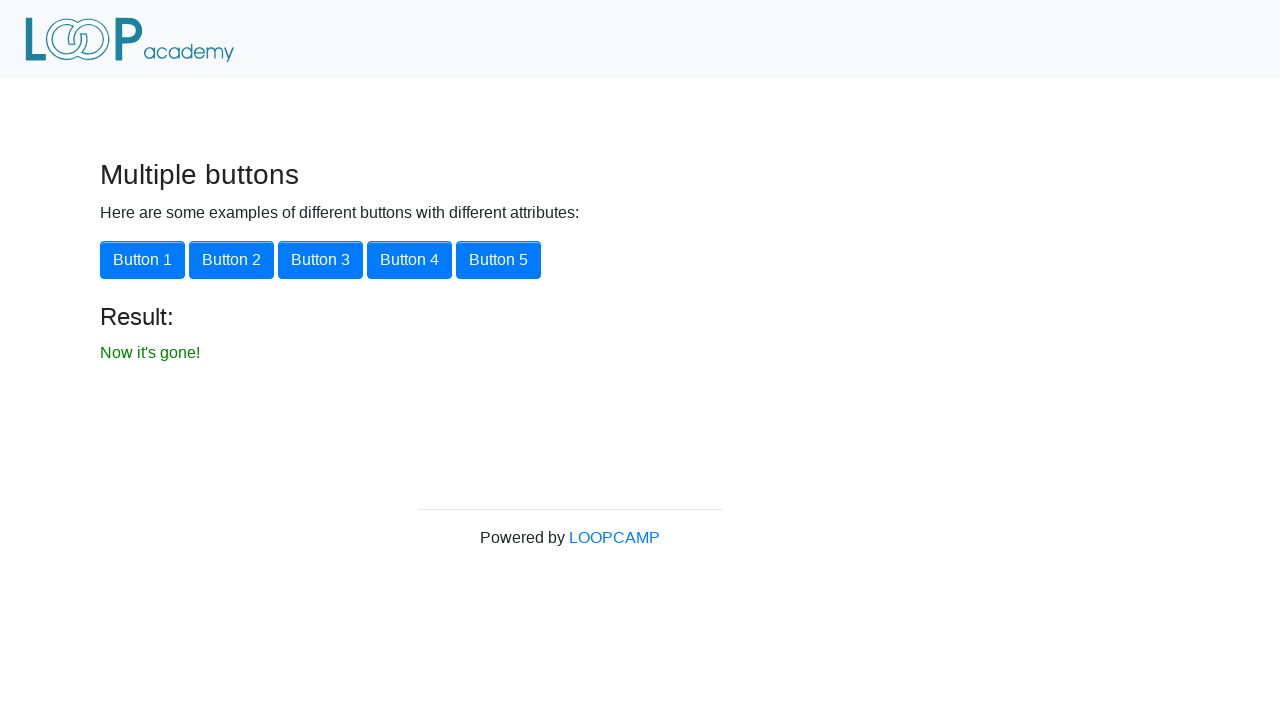

Result message element appeared
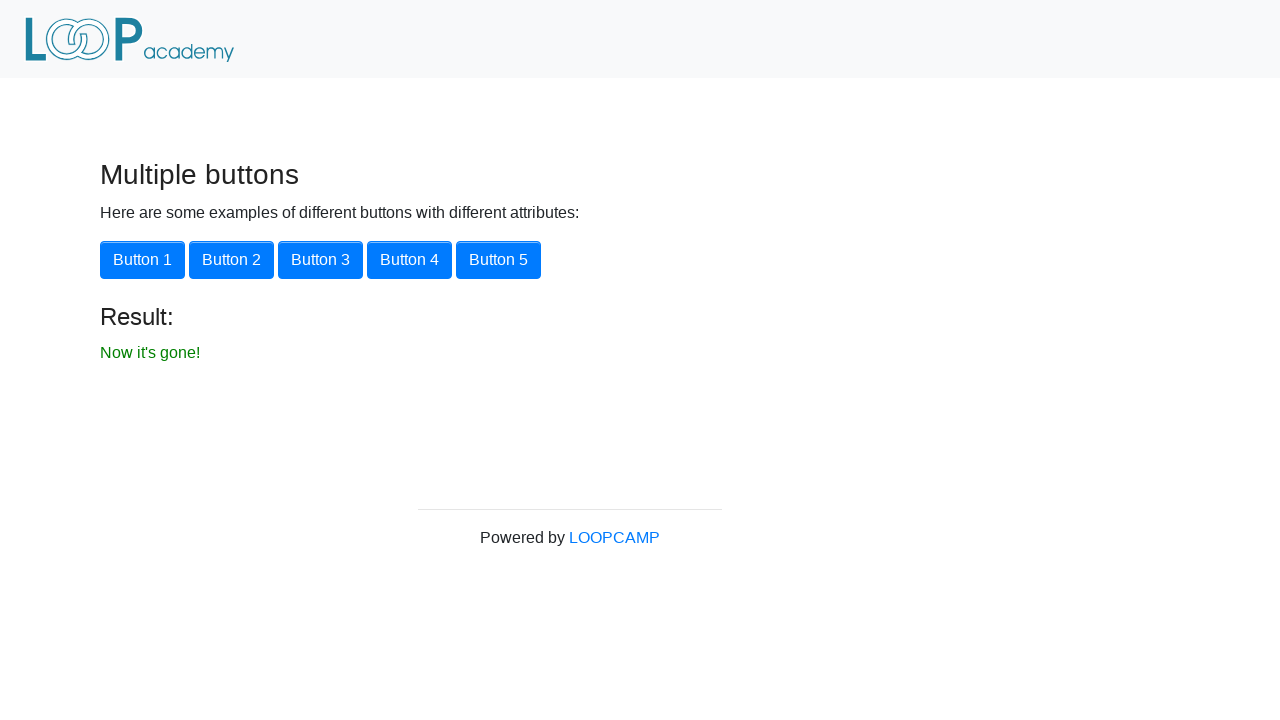

Retrieved result text: 'Now it's gone!'
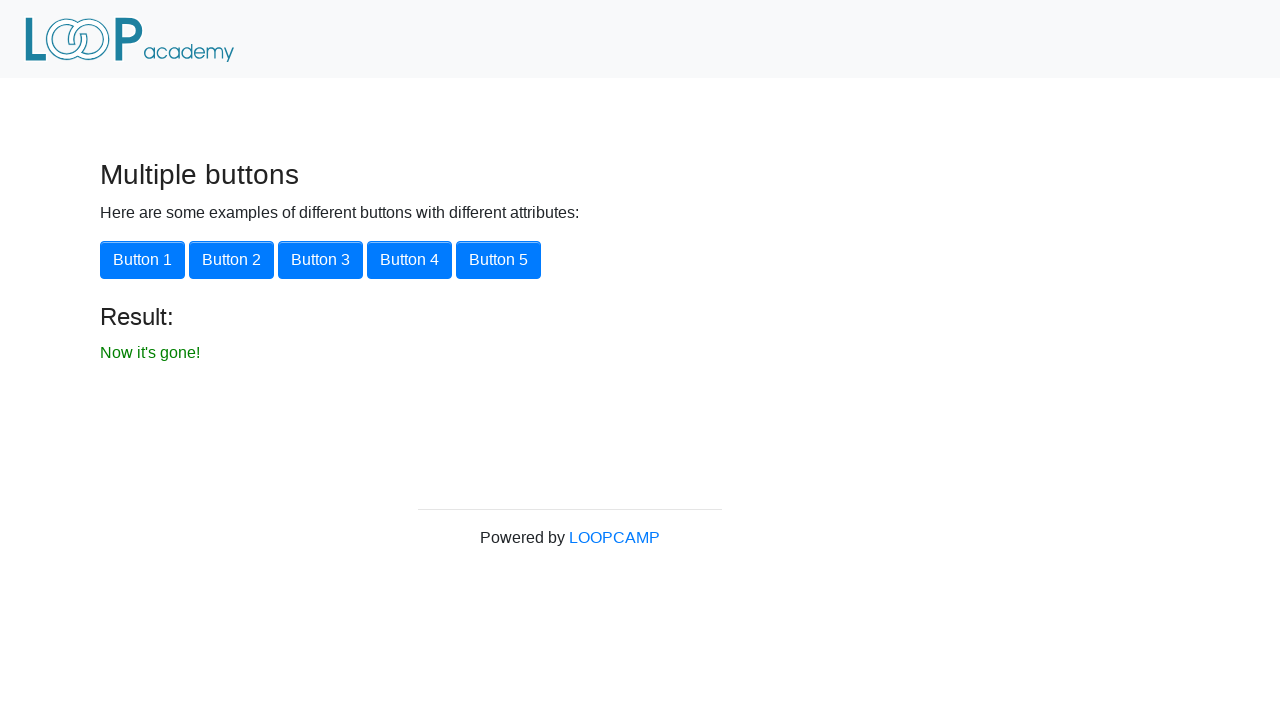

Verified result message displays 'Now it's gone!'
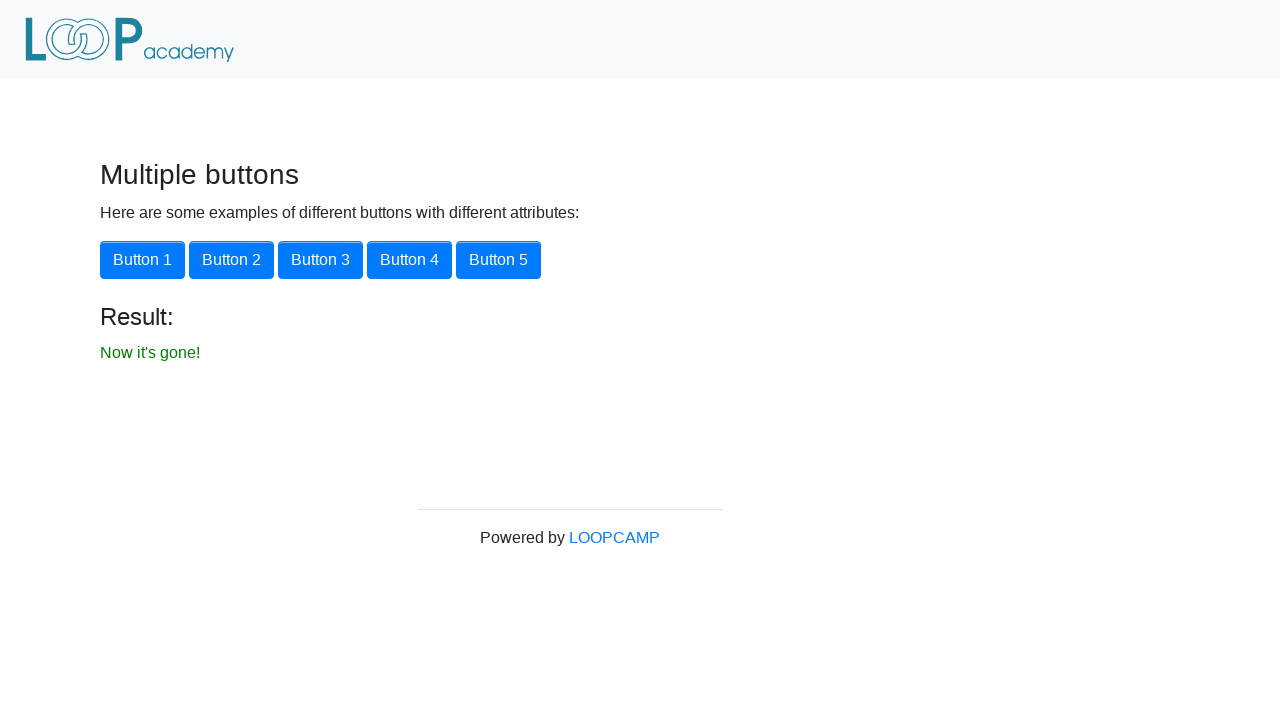

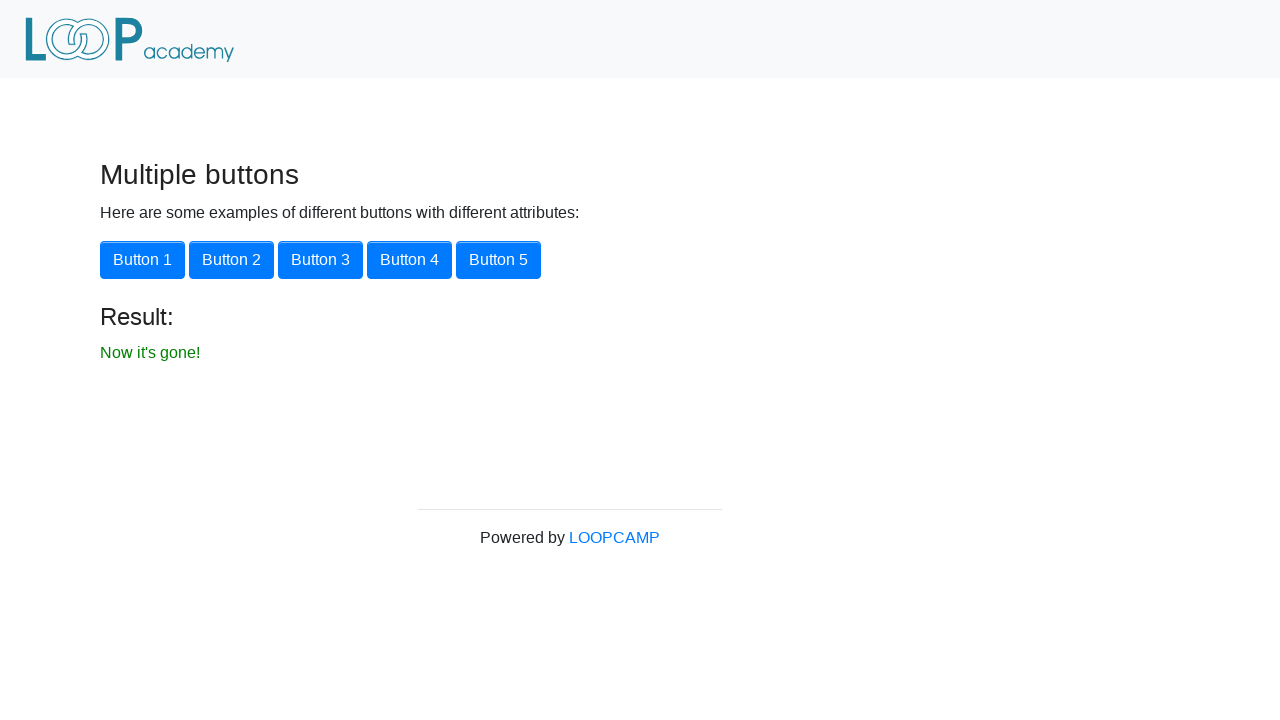